Tests switching between browser windows by clicking a link that opens a new window, switching to that window based on its URL, and verifying the page heading on the Elemental Selenium website.

Starting URL: https://the-internet.herokuapp.com/windows

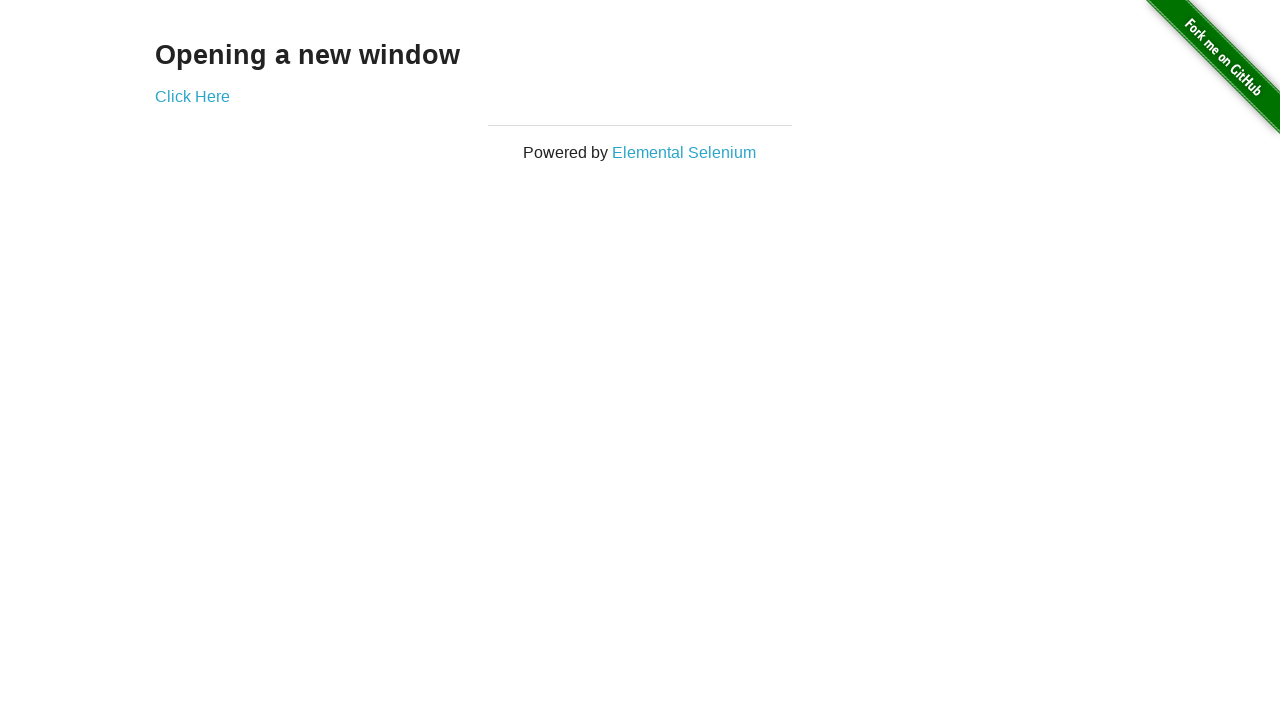

Clicked 'Elemental Selenium' link to open new window at (684, 152) on xpath=//*[.='Elemental Selenium']
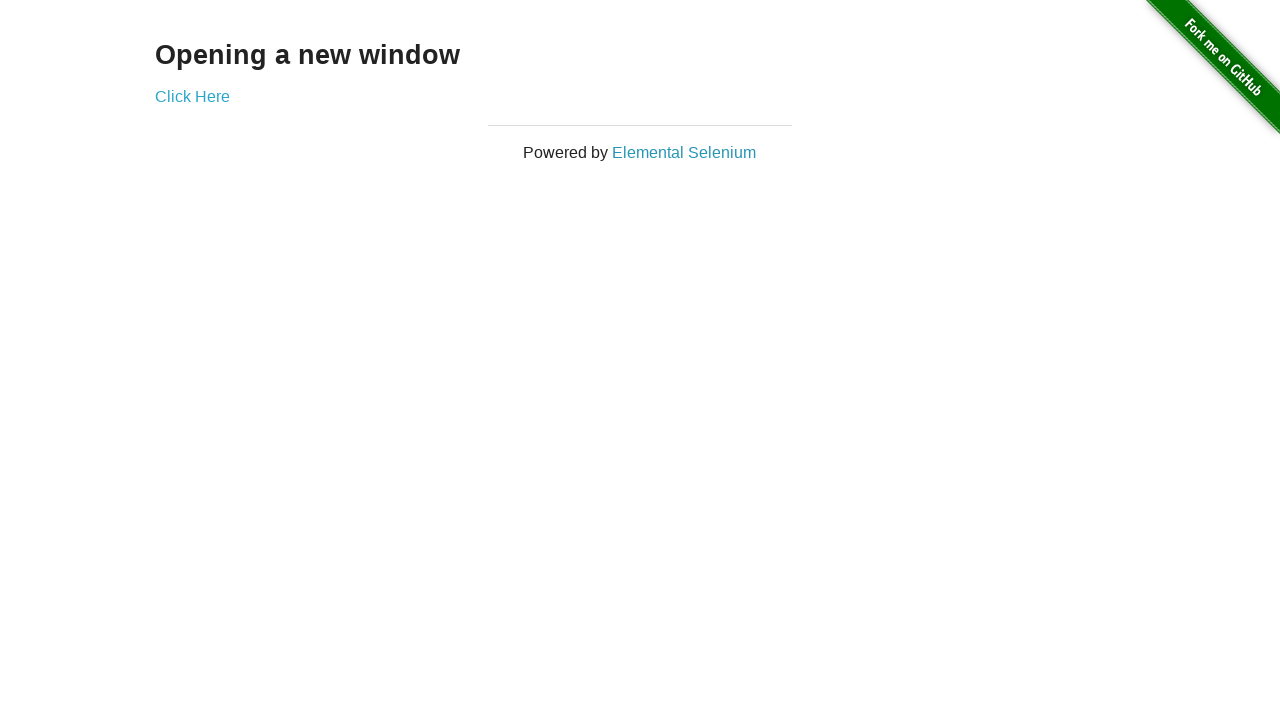

New window opened and reference obtained
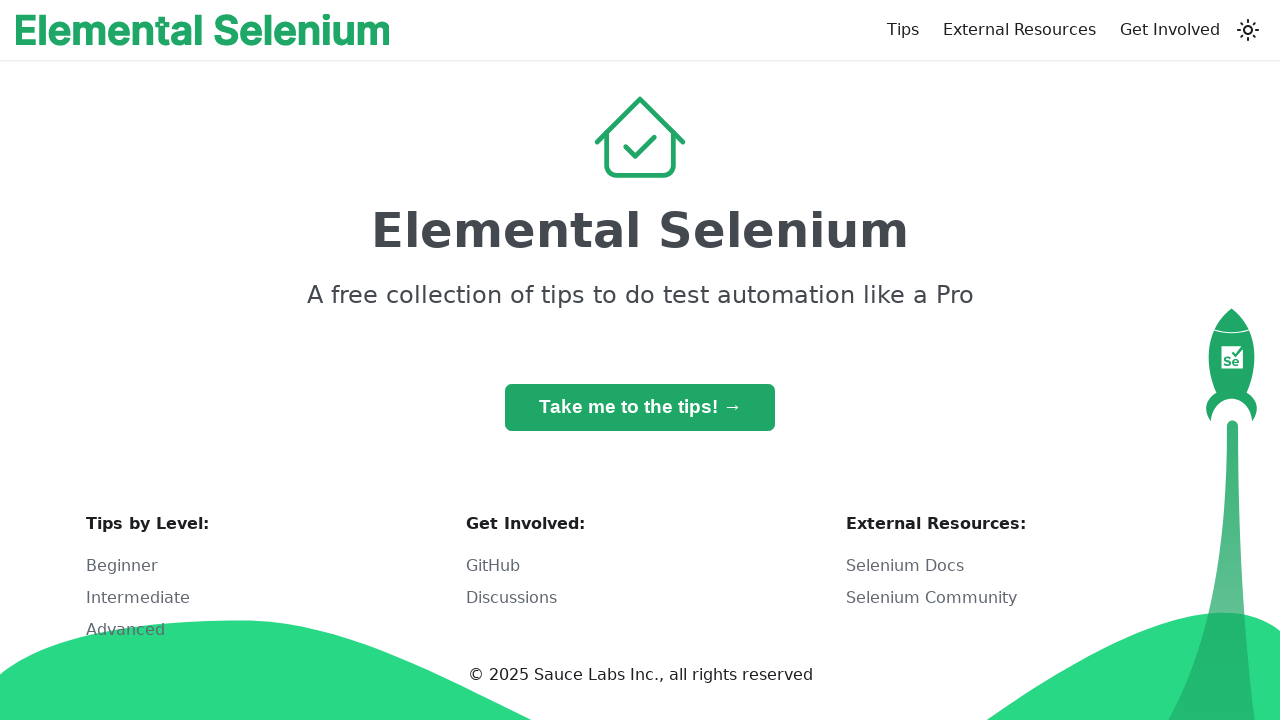

New page finished loading
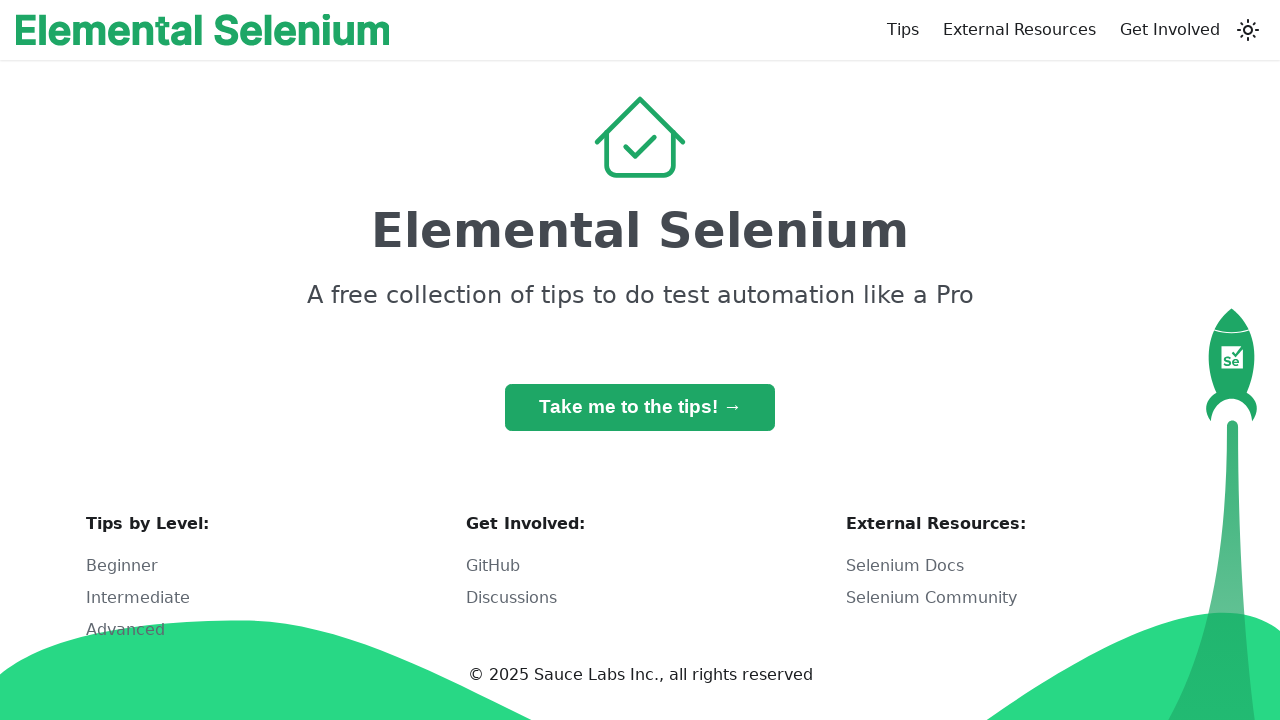

Verified new page URL contains 'elementalselenium.com'
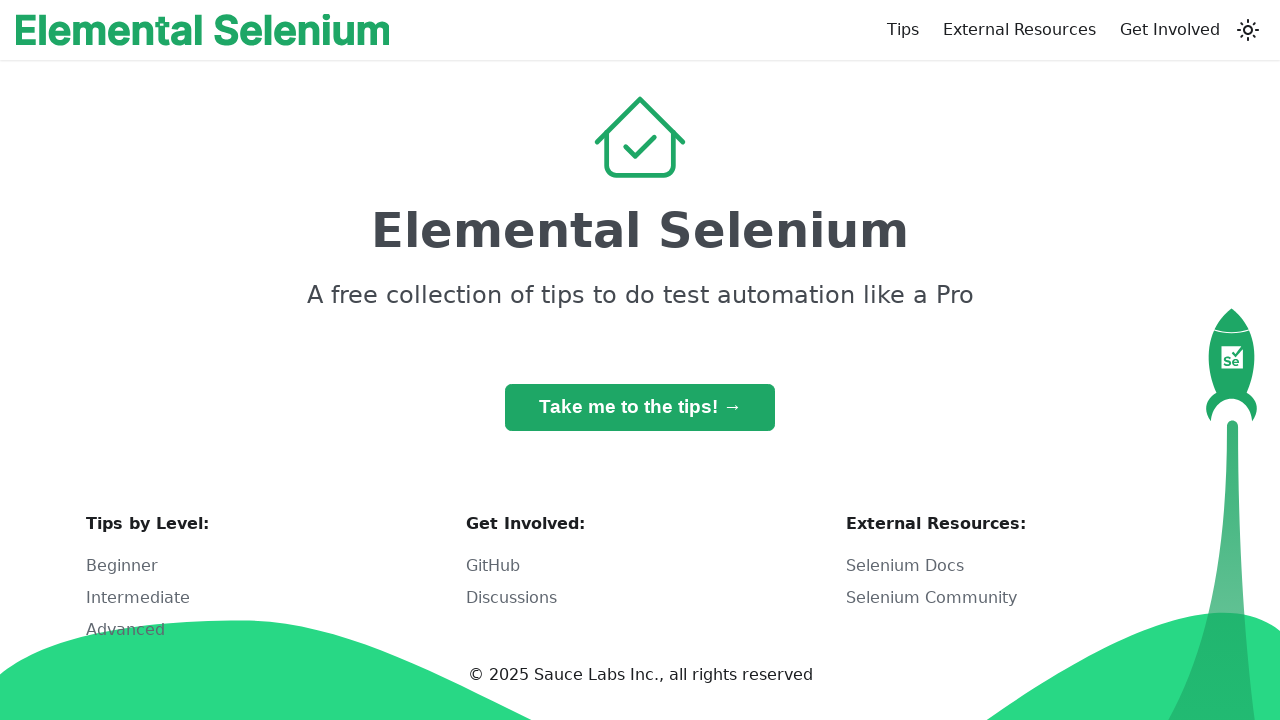

Verified h1 heading contains 'Elemental Selenium'
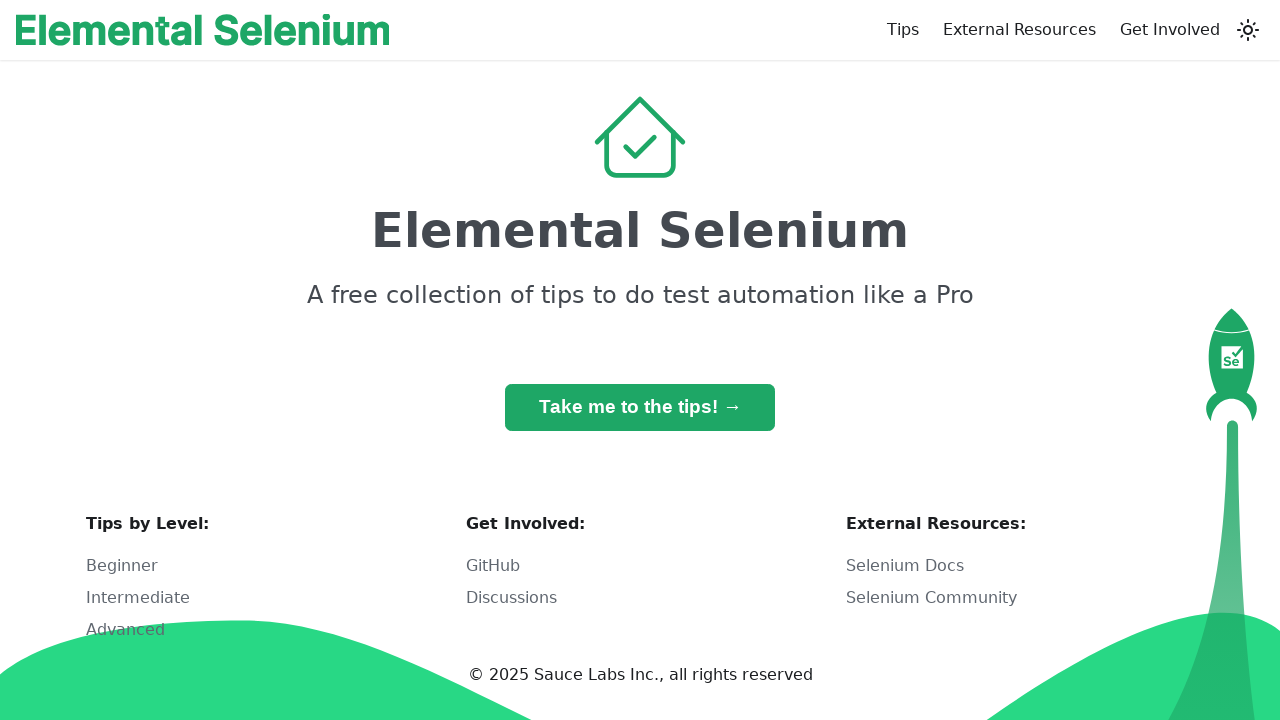

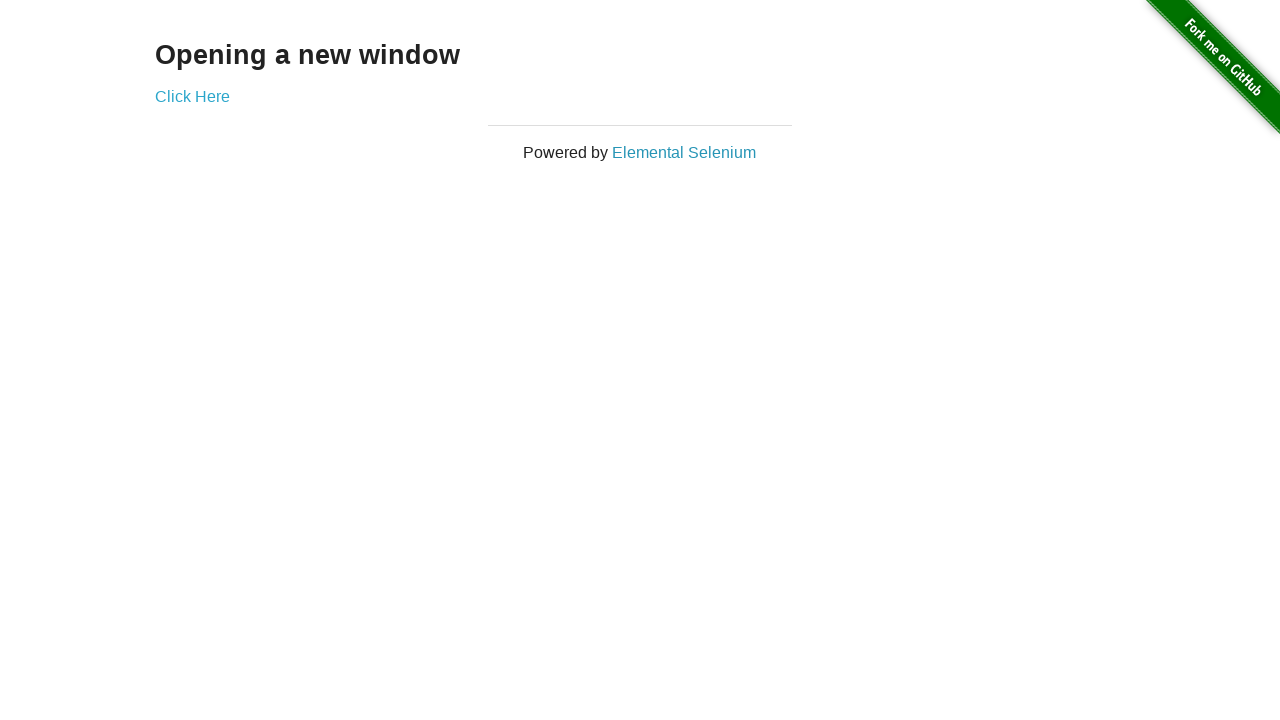